Tests Twitch search functionality by entering a search query in the search box

Starting URL: https://www.twitch.tv/

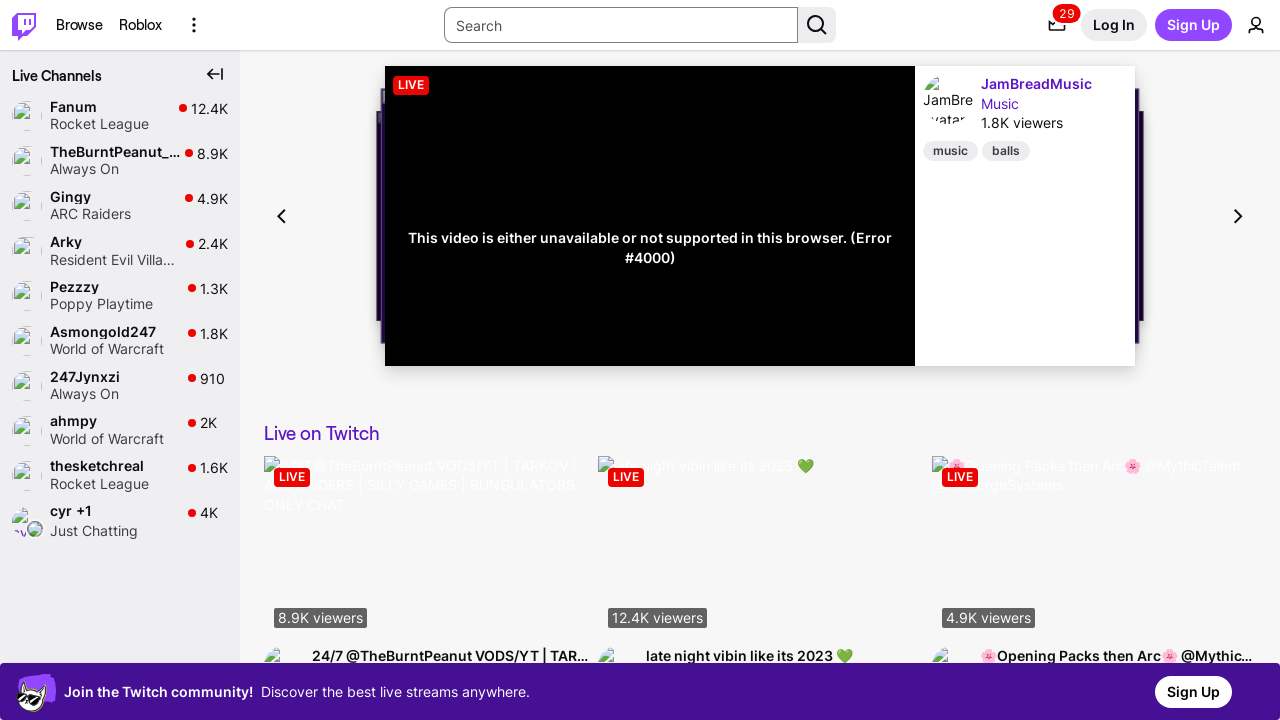

Clicked on Twitch search input box at (621, 25) on input[aria-label="Search Input"]
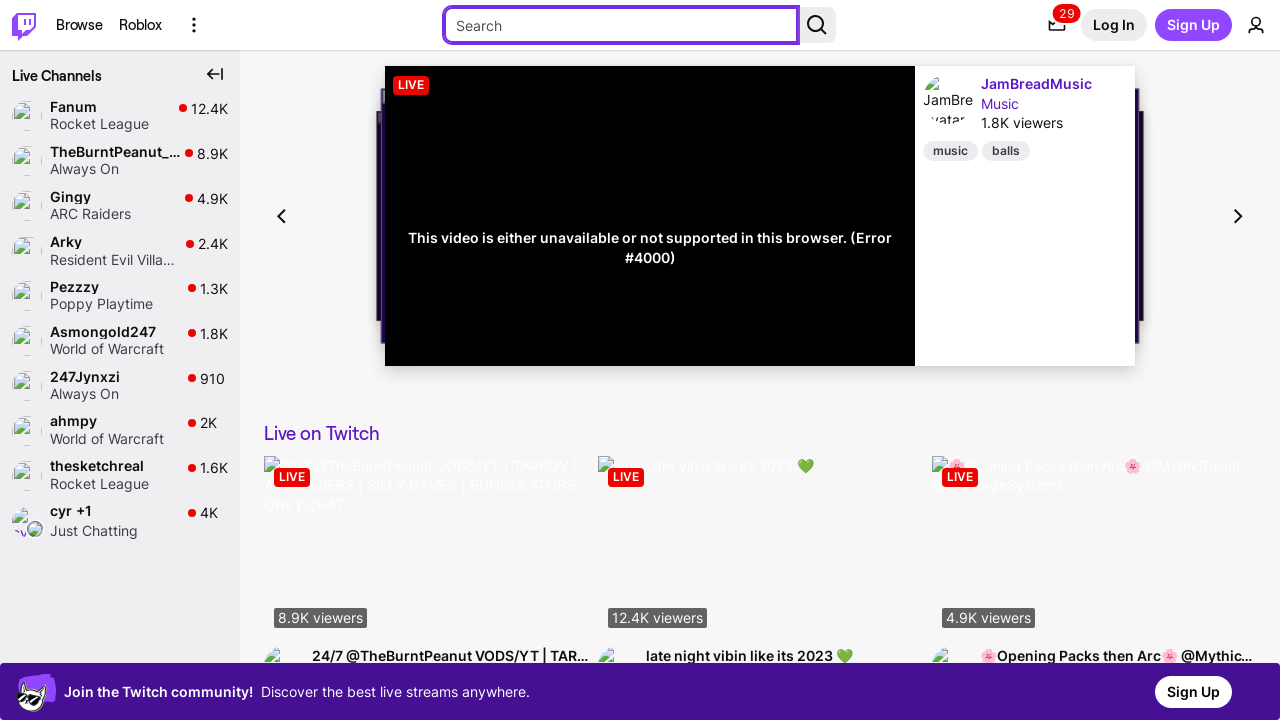

Entered search query 'fast painting' in search box on input[aria-label="Search Input"]
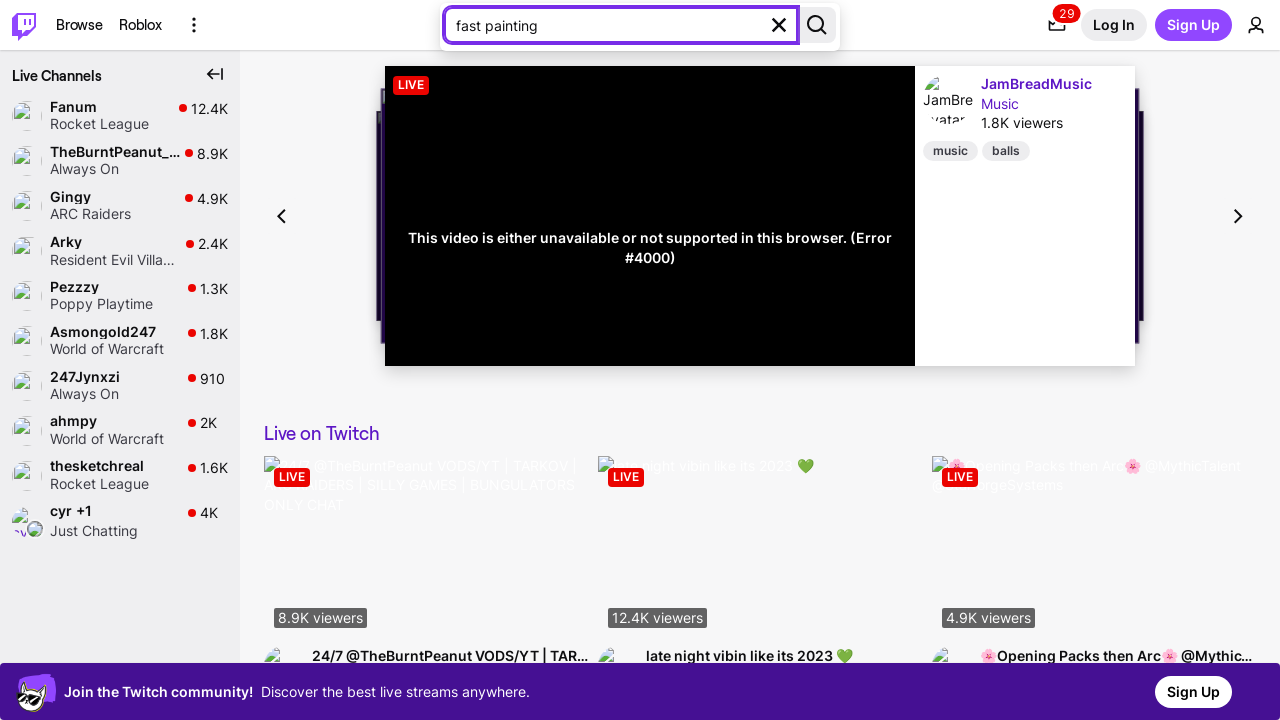

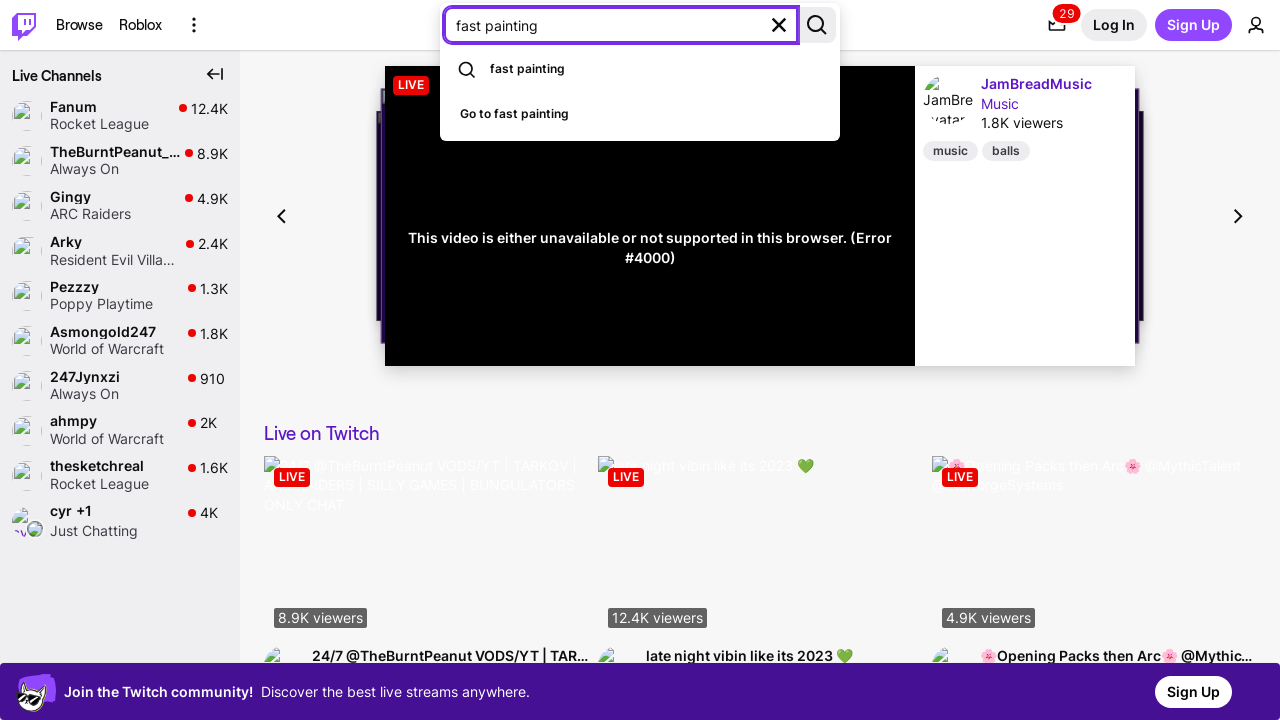